Tests the text box form on demoqa.com by entering a full name, clicking submit, and verifying the output displays the entered name correctly.

Starting URL: https://demoqa.com/text-box

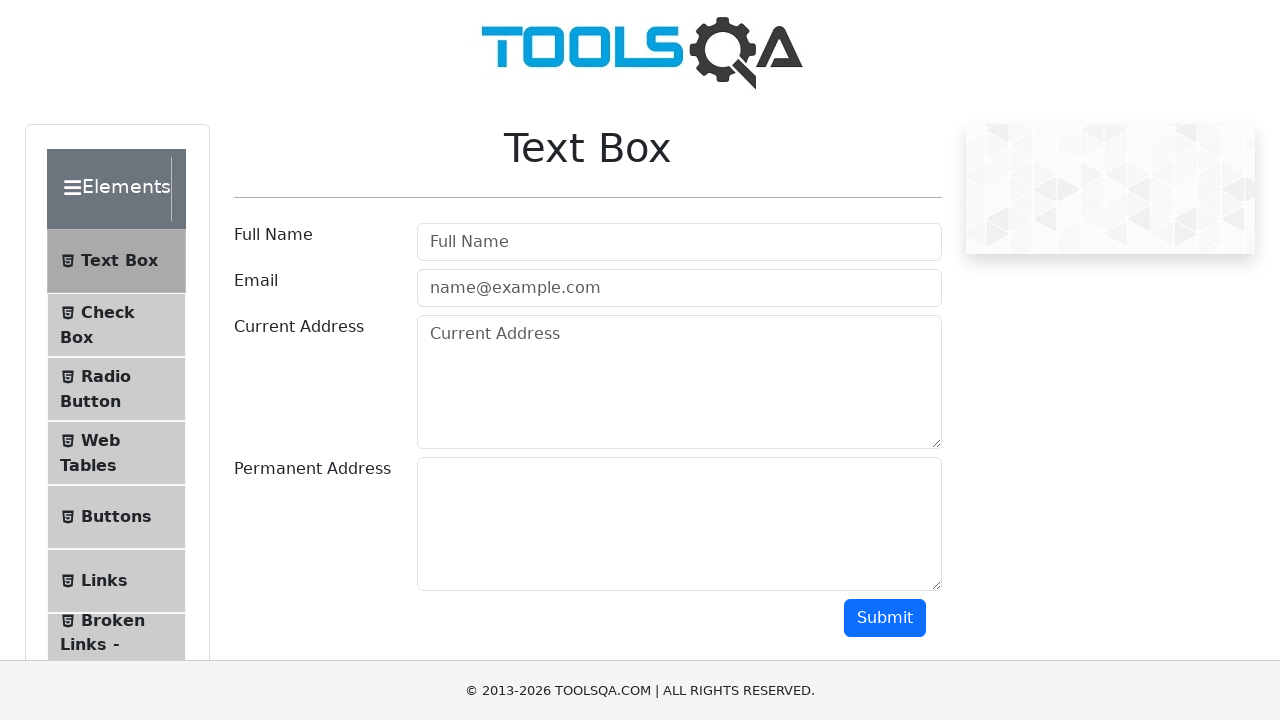

Filled full name input field with 'Olena Name' on #userName
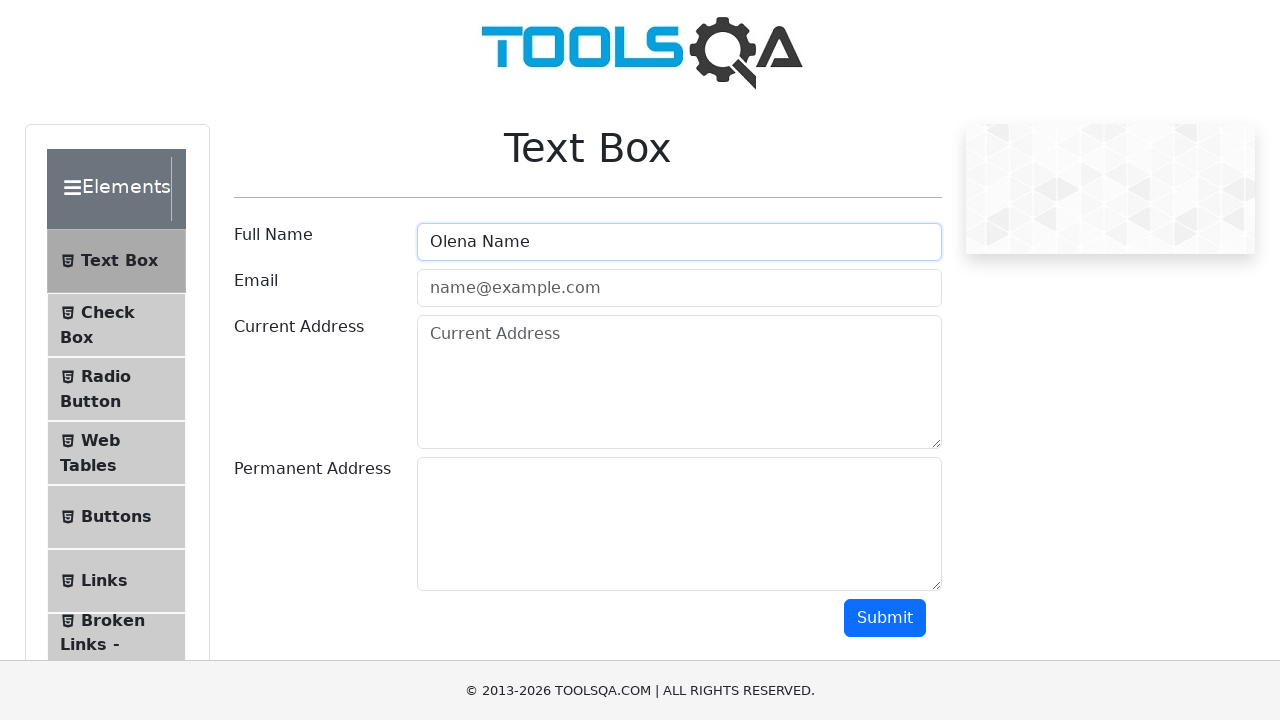

Clicked submit button at (885, 618) on button#submit
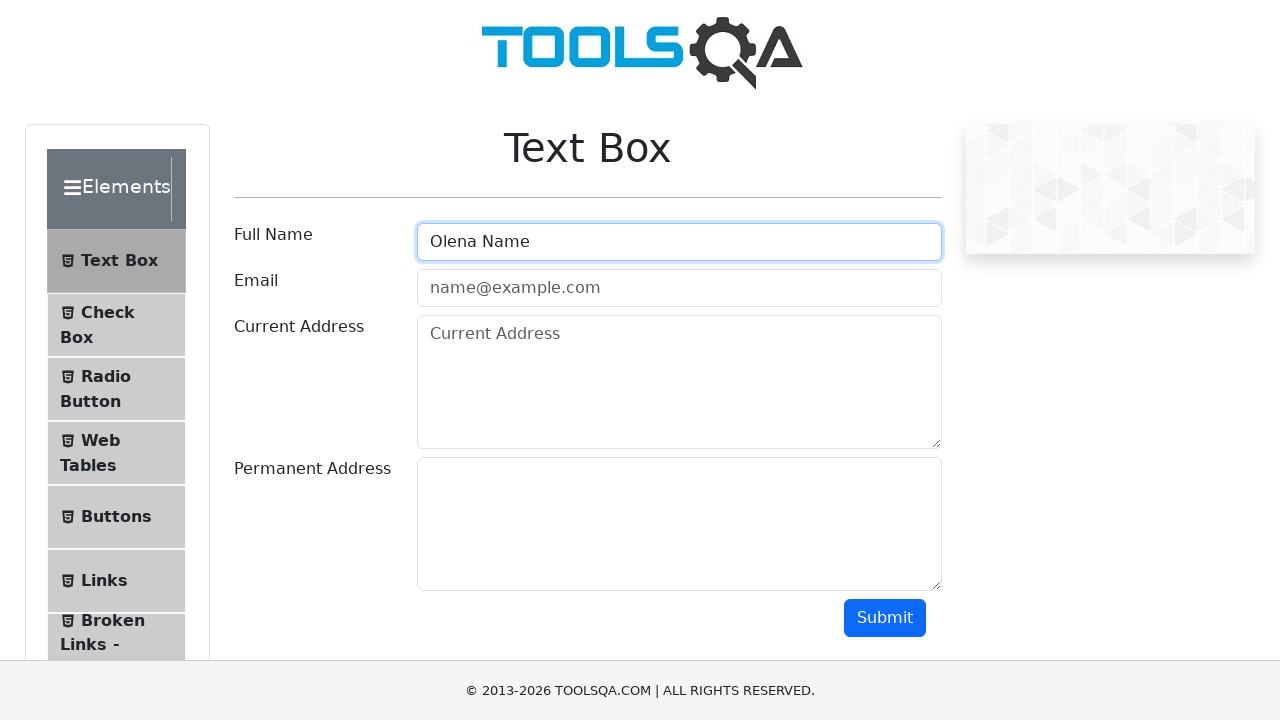

Output name field loaded
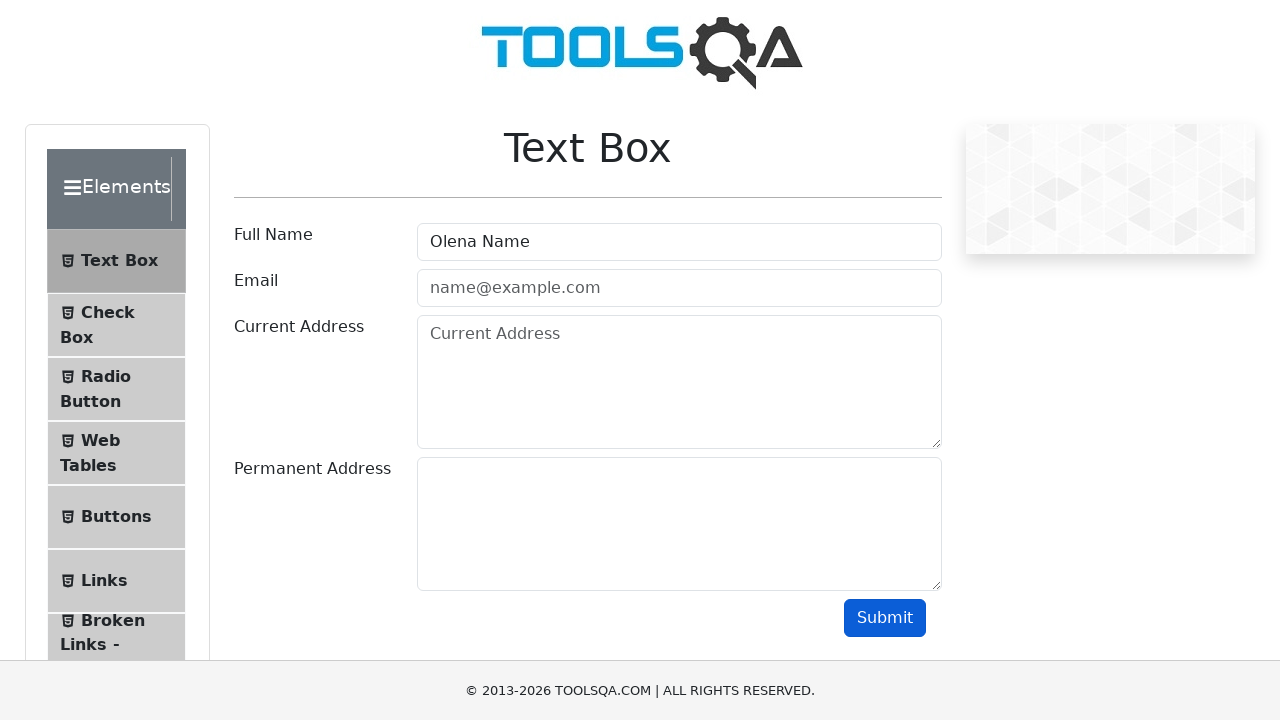

Retrieved output text from name field
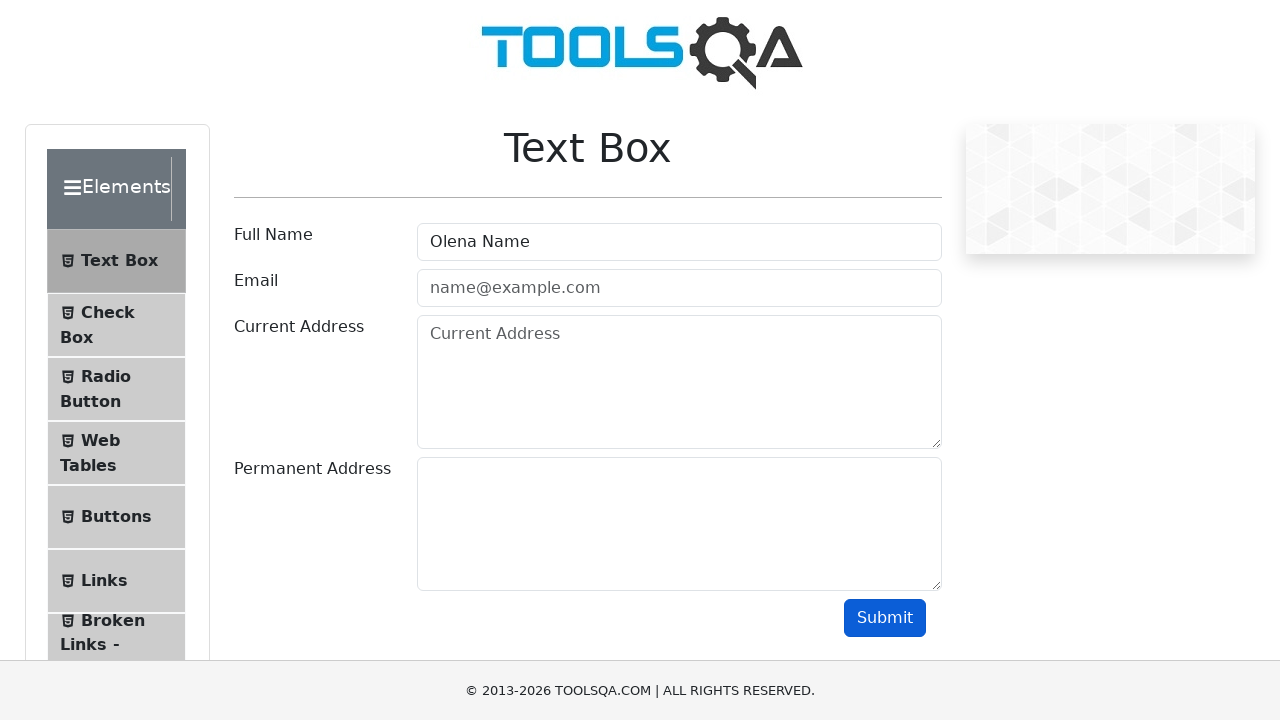

Verified output displays 'Name:Olena Name' correctly
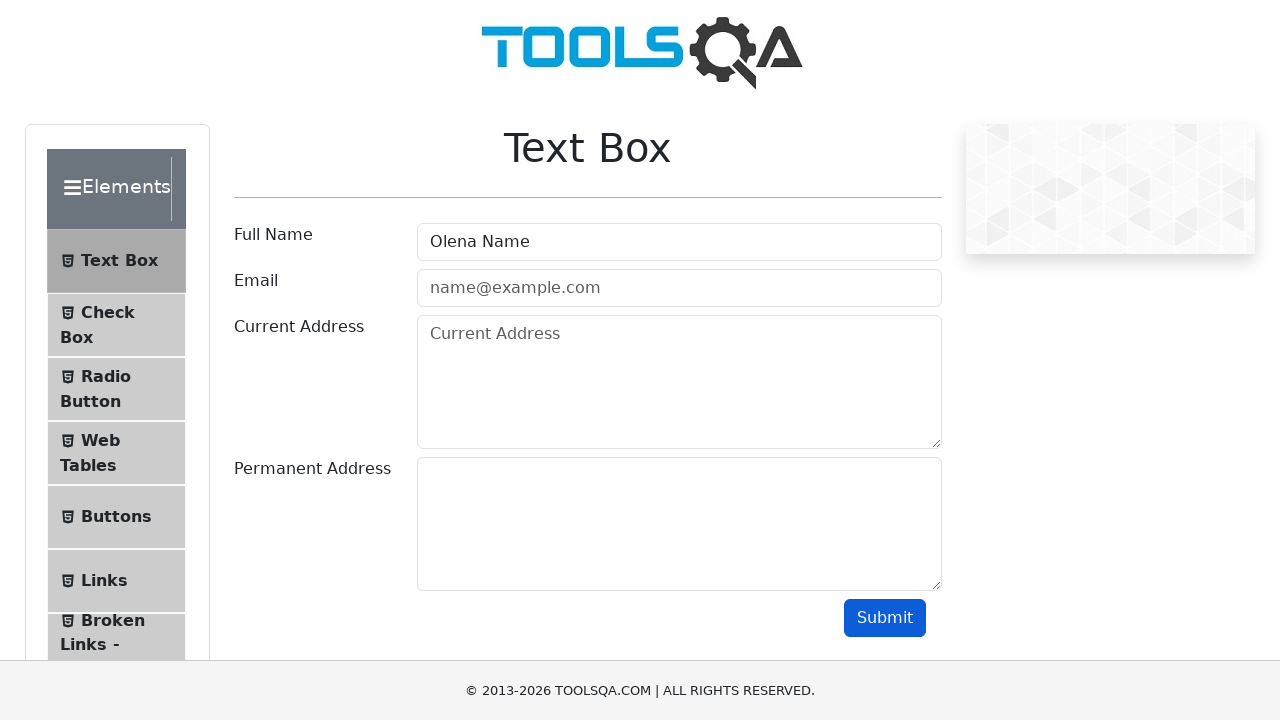

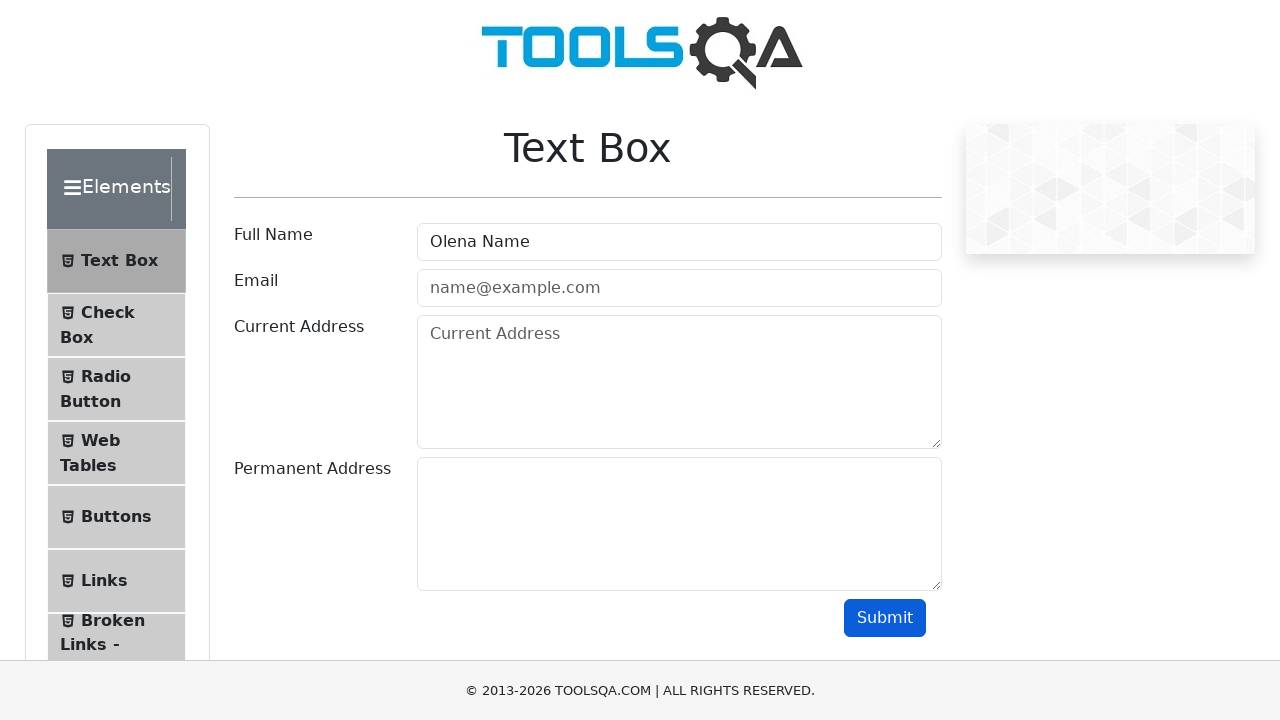